Tests window handling by clicking a link to open a new window, verifying content in the new window, and switching back to the original window

Starting URL: https://the-internet.herokuapp.com/windows

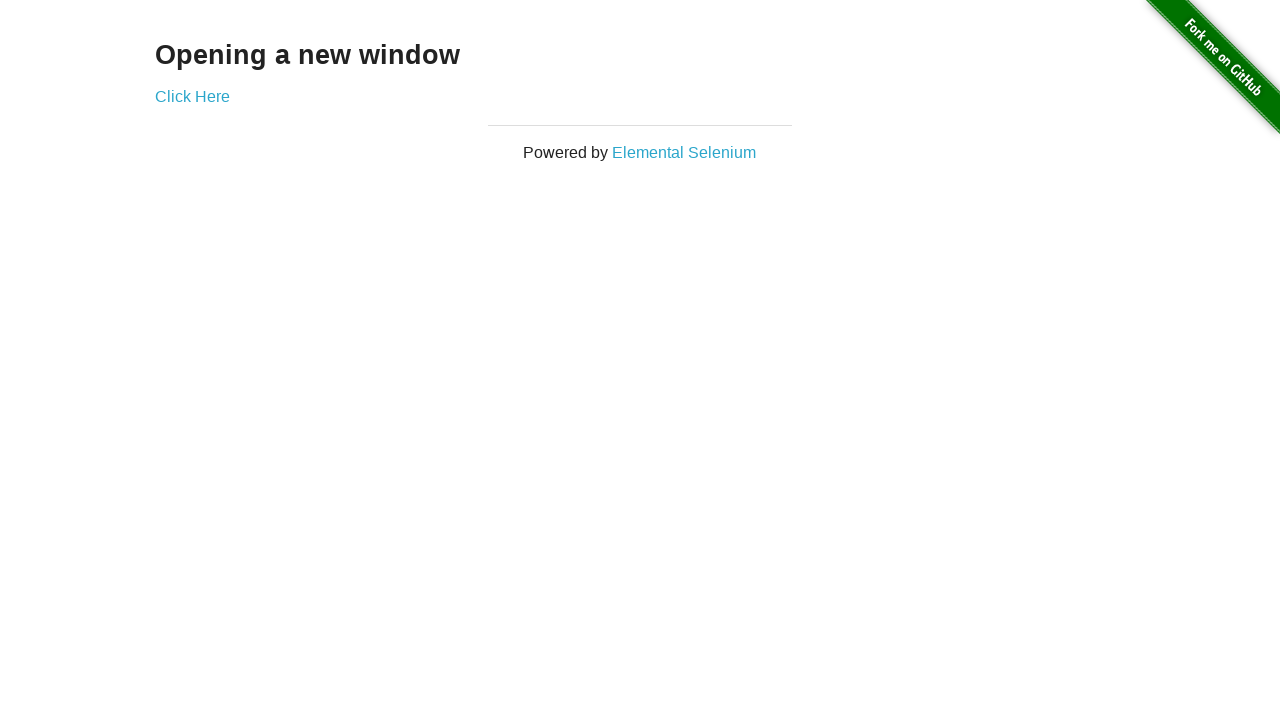

Waited for 'Opening a new window' text to appear on page
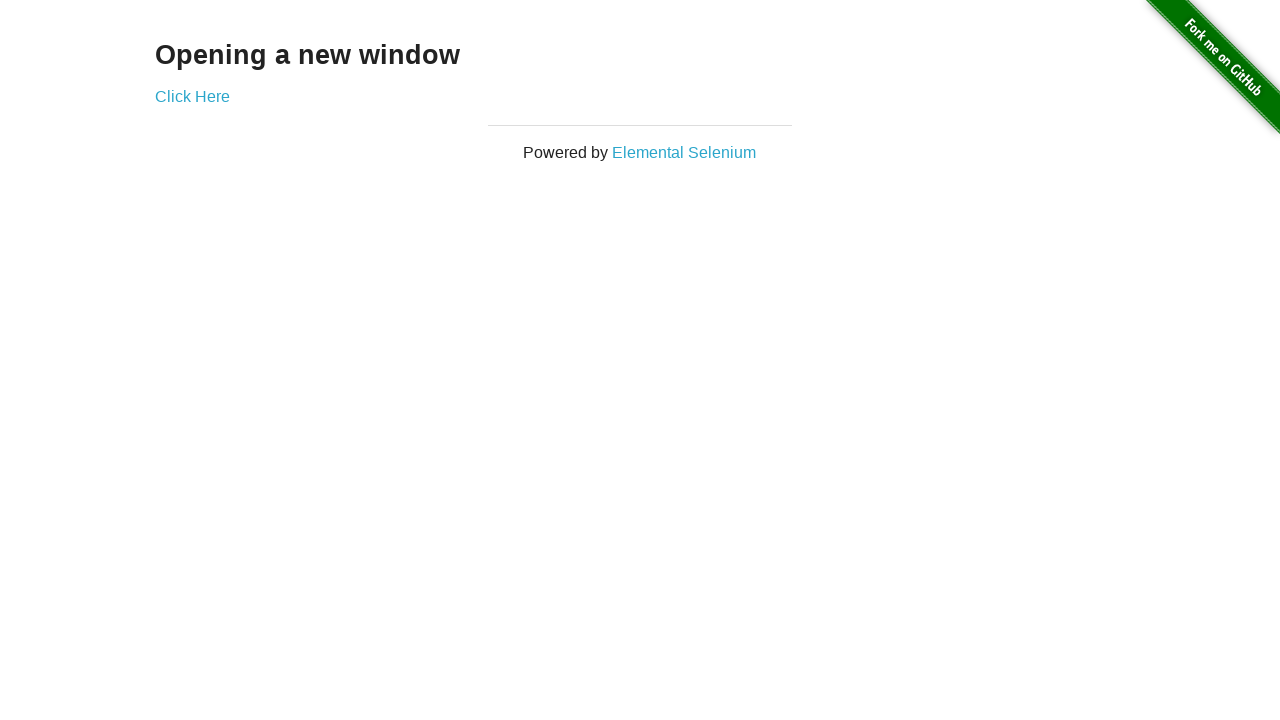

Verified original page title is 'The Internet'
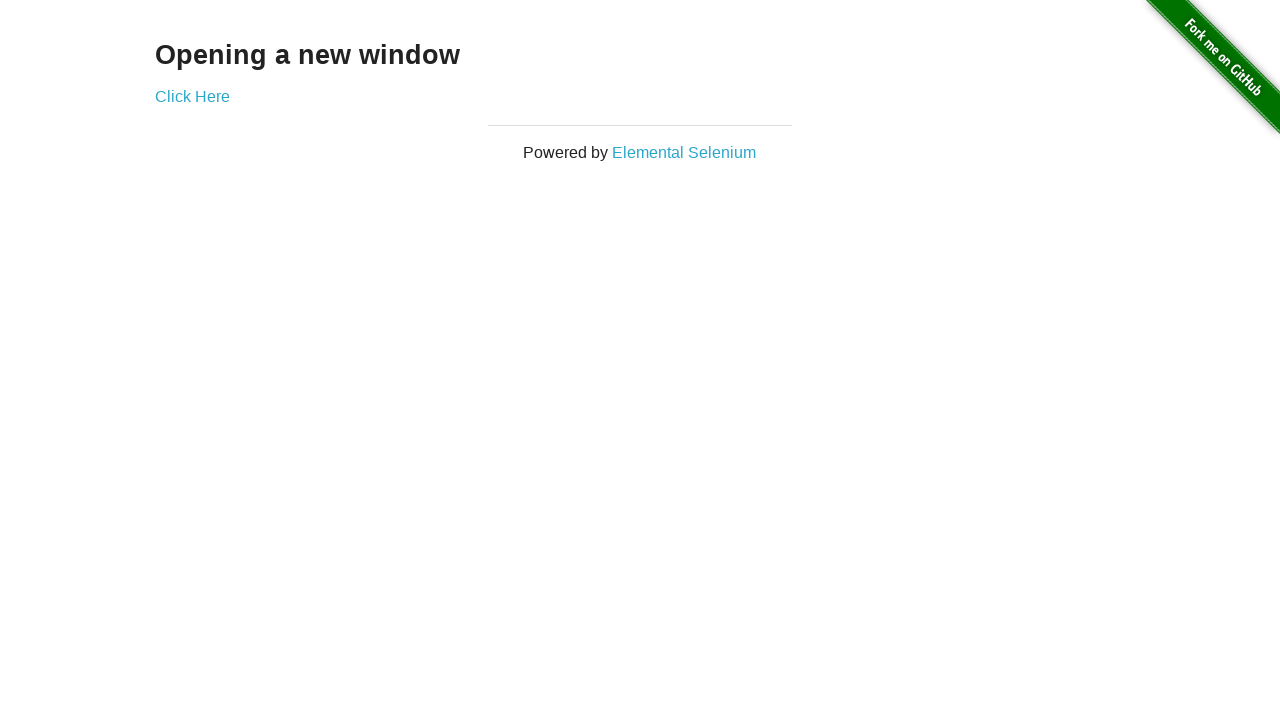

Clicked 'Click Here' button to open new window at (192, 96) on text='Click Here'
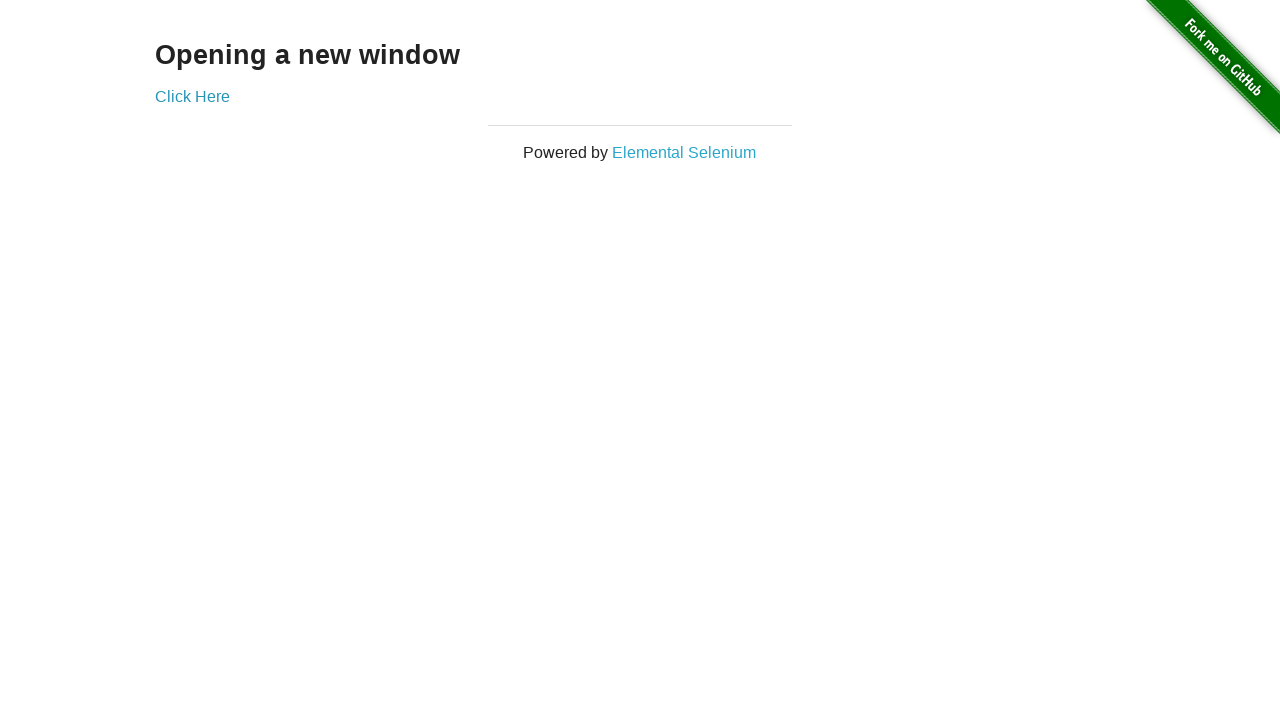

New window opened and captured
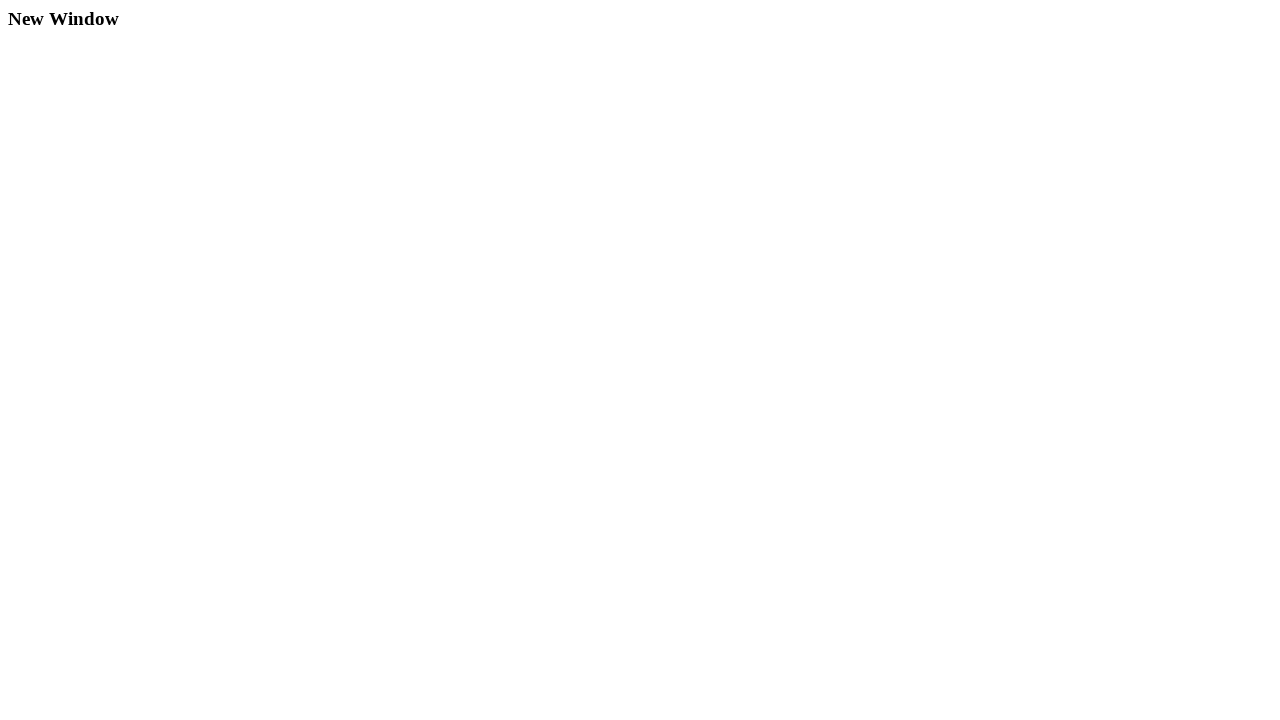

Verified new window title is 'New Window'
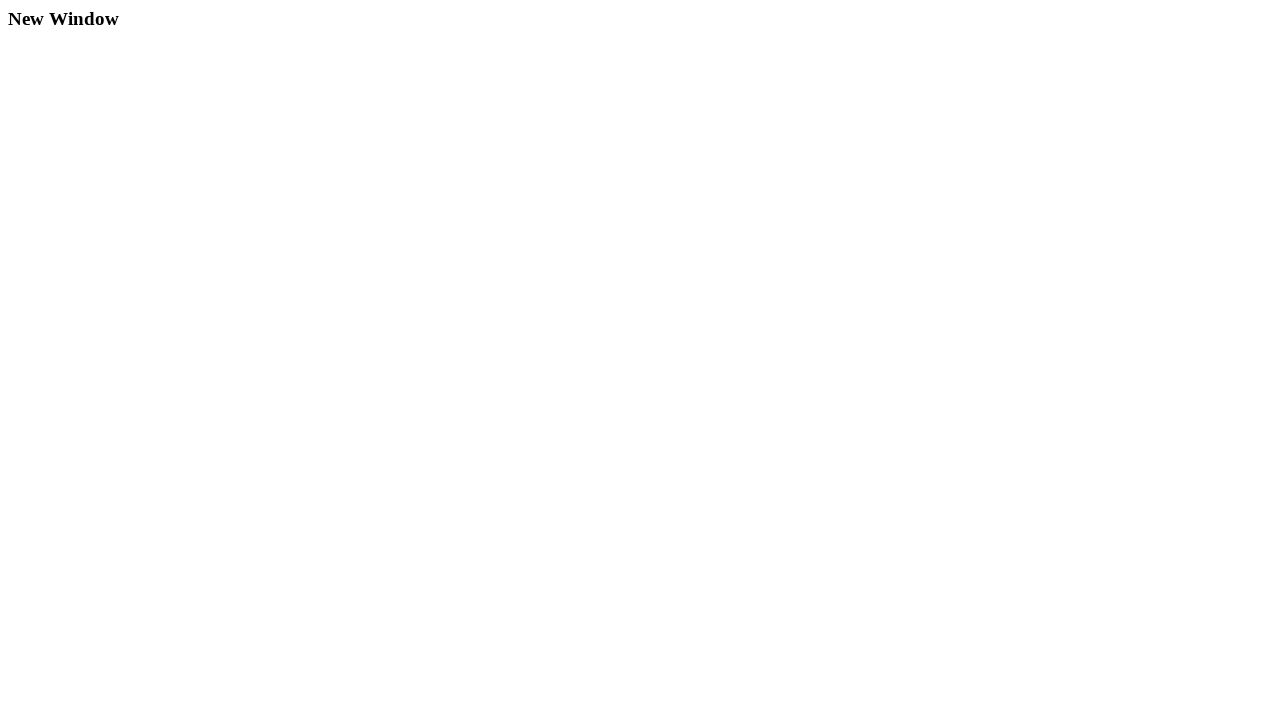

Waited for 'New Window' heading to appear in new window
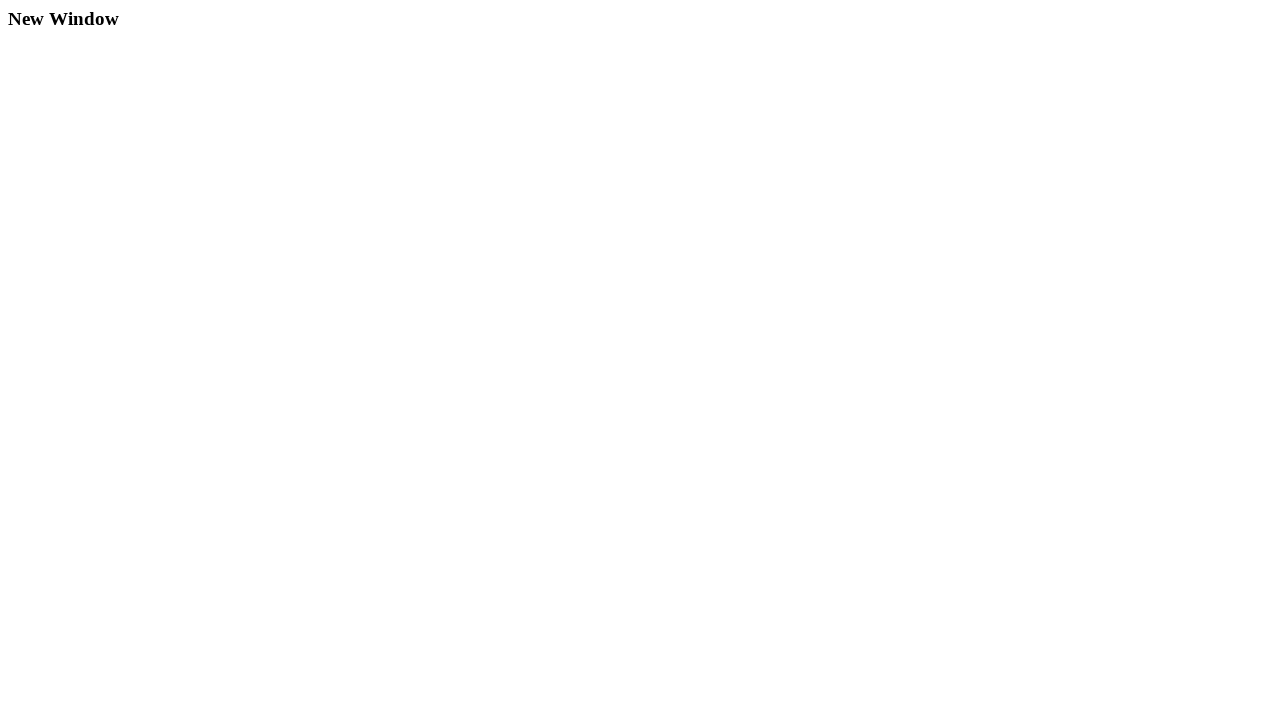

Located 'New Window' heading element
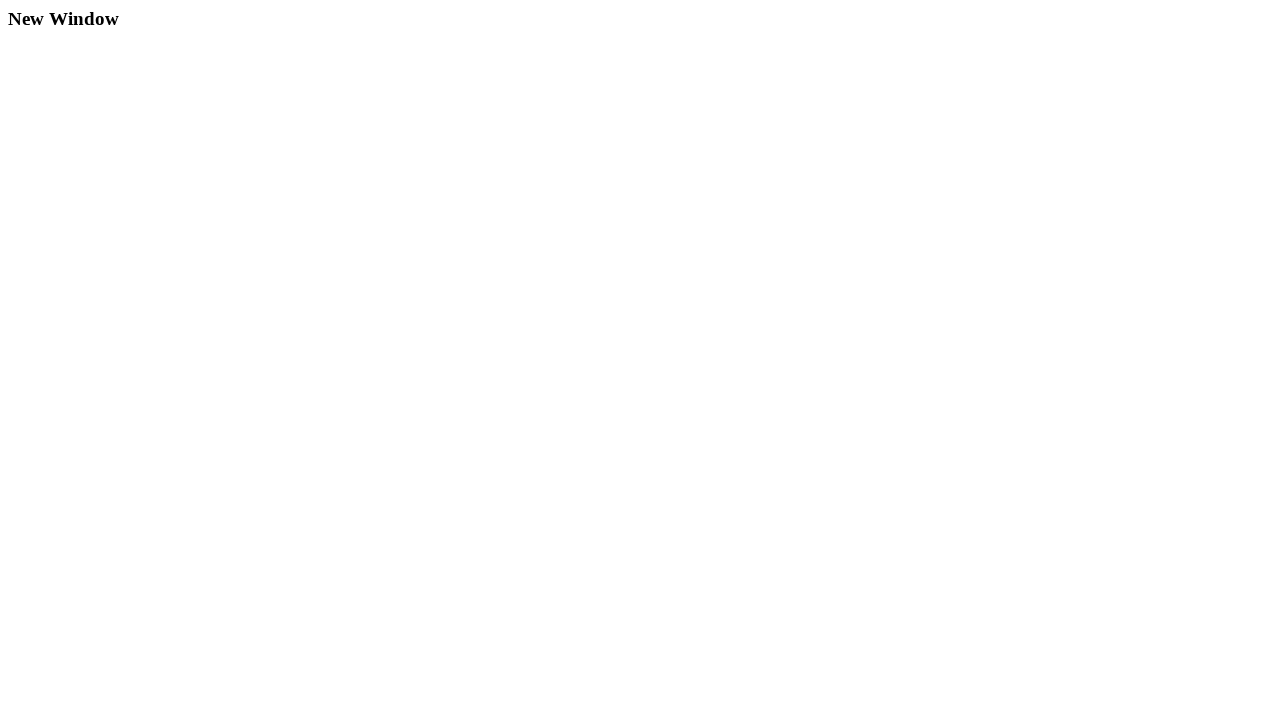

Verified heading text content is 'New Window'
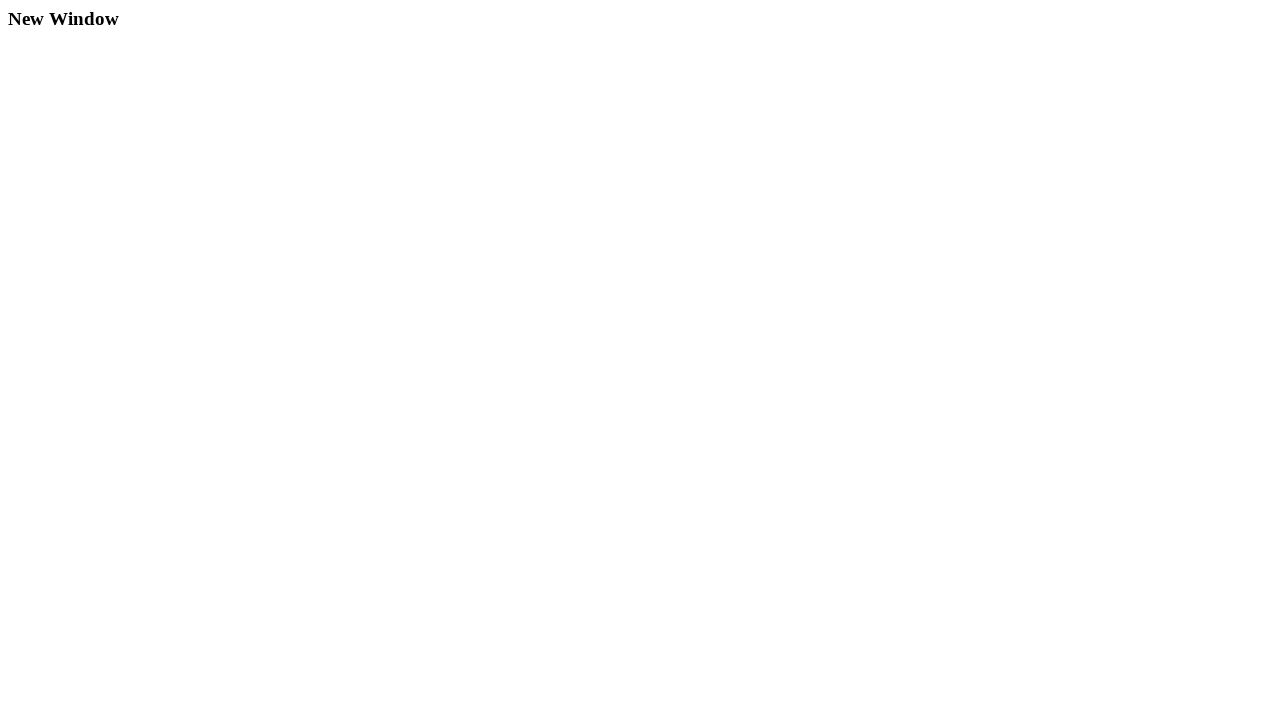

Switched back to original window
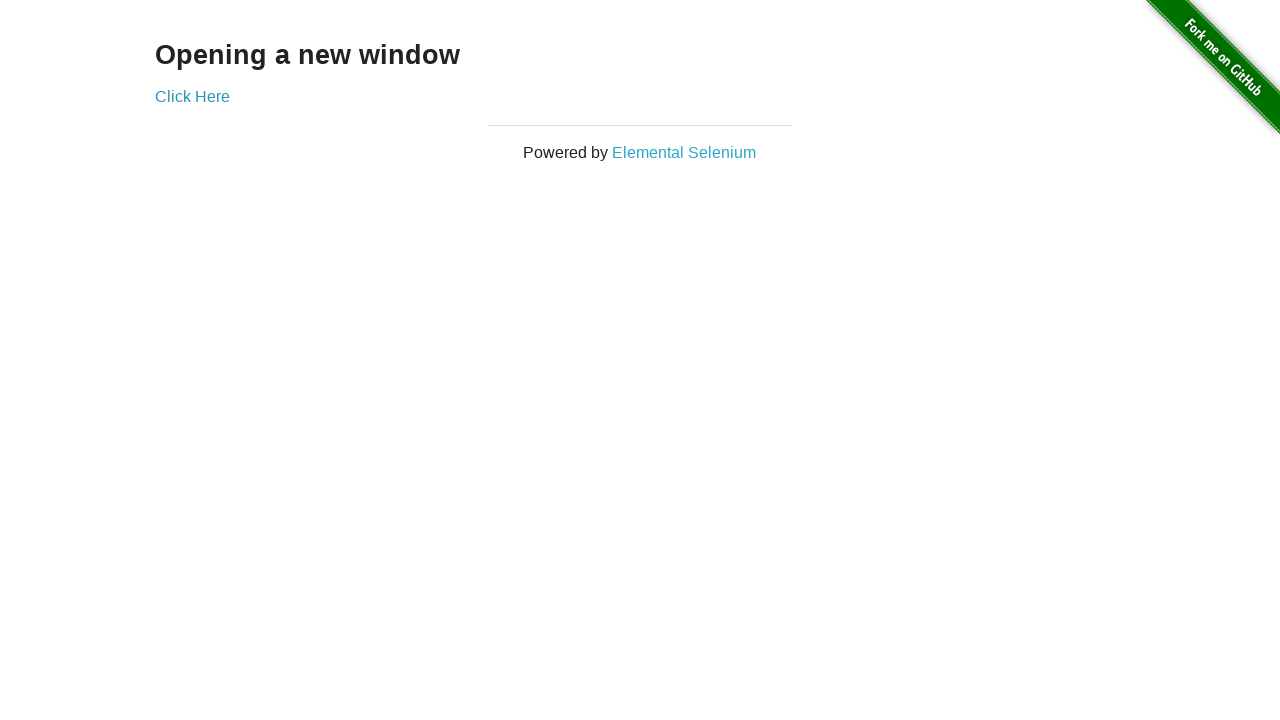

Verified original window title is still 'The Internet'
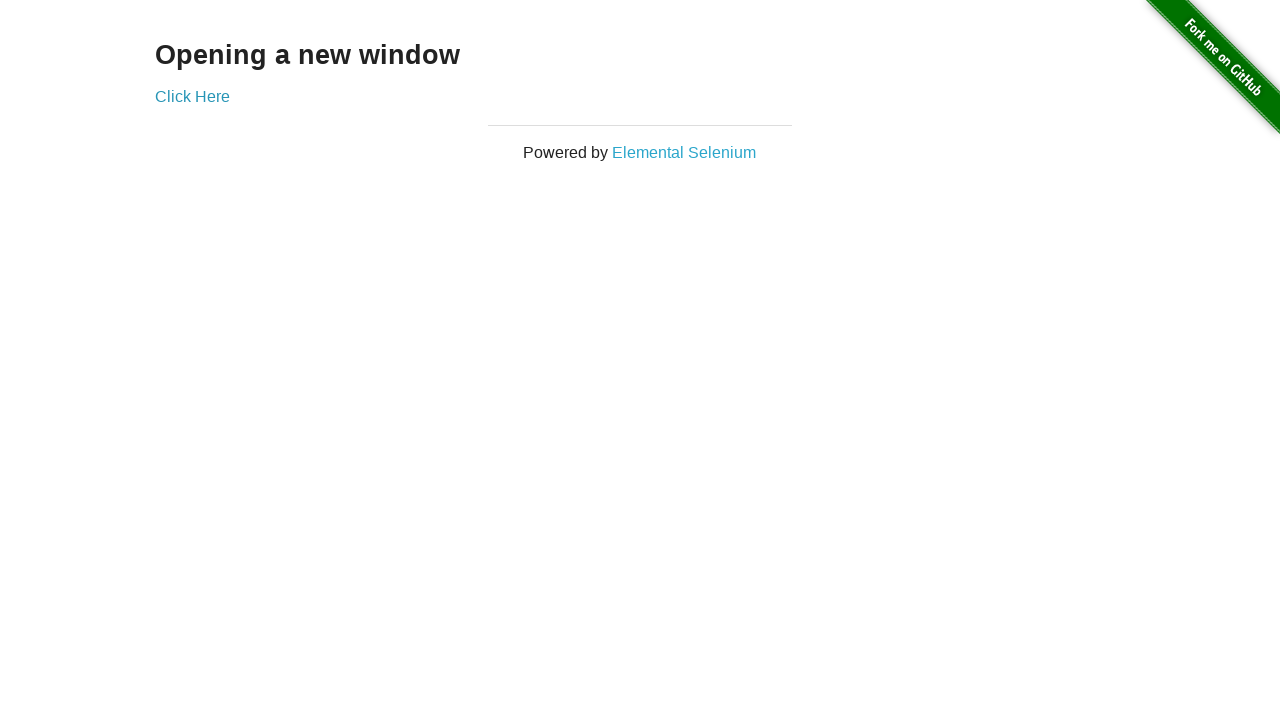

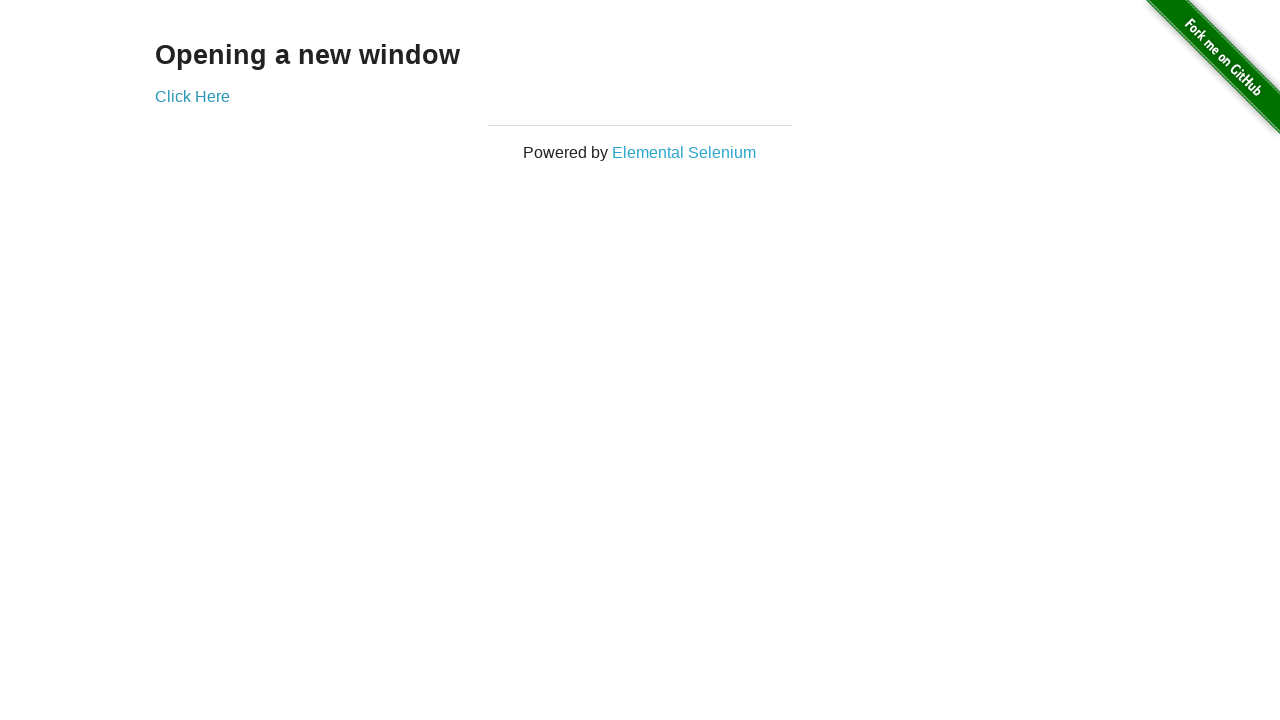